Tests filling out a text box form on DemoQA by entering user name, email, current address, and permanent address, then submitting the form.

Starting URL: https://demoqa.com/text-box

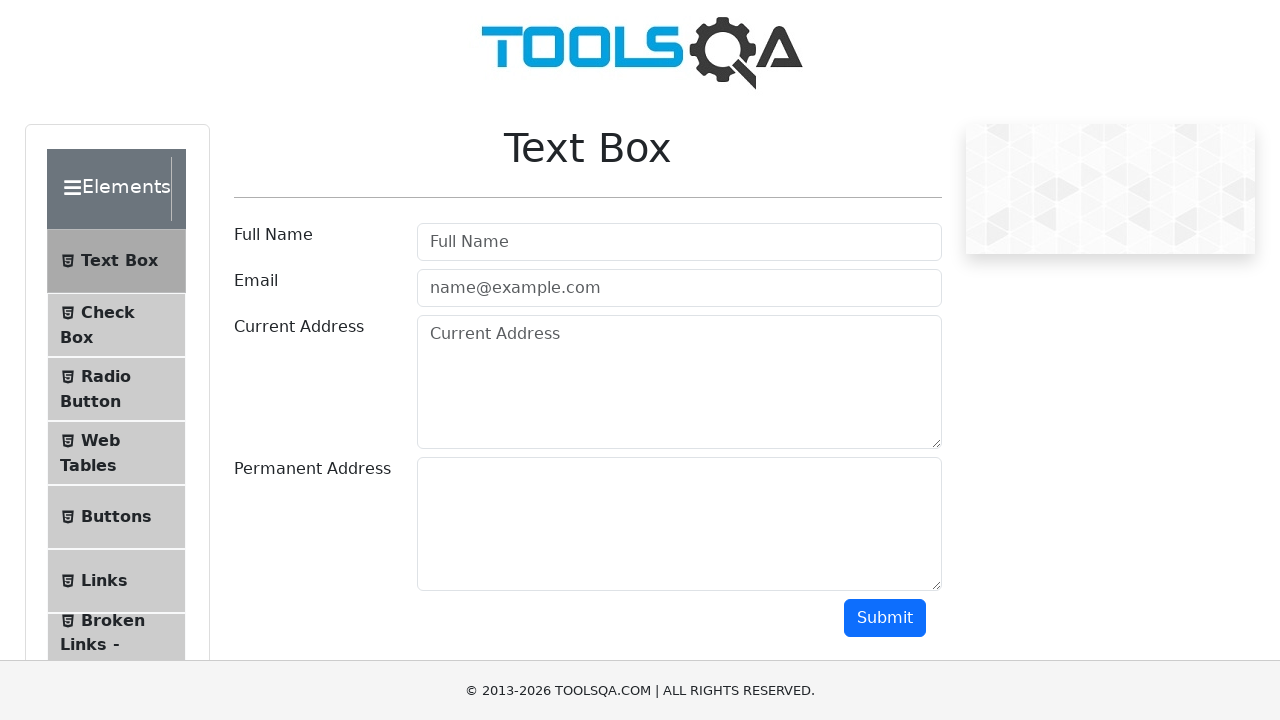

Filled username field with 'JohnSmith2024' on #userName
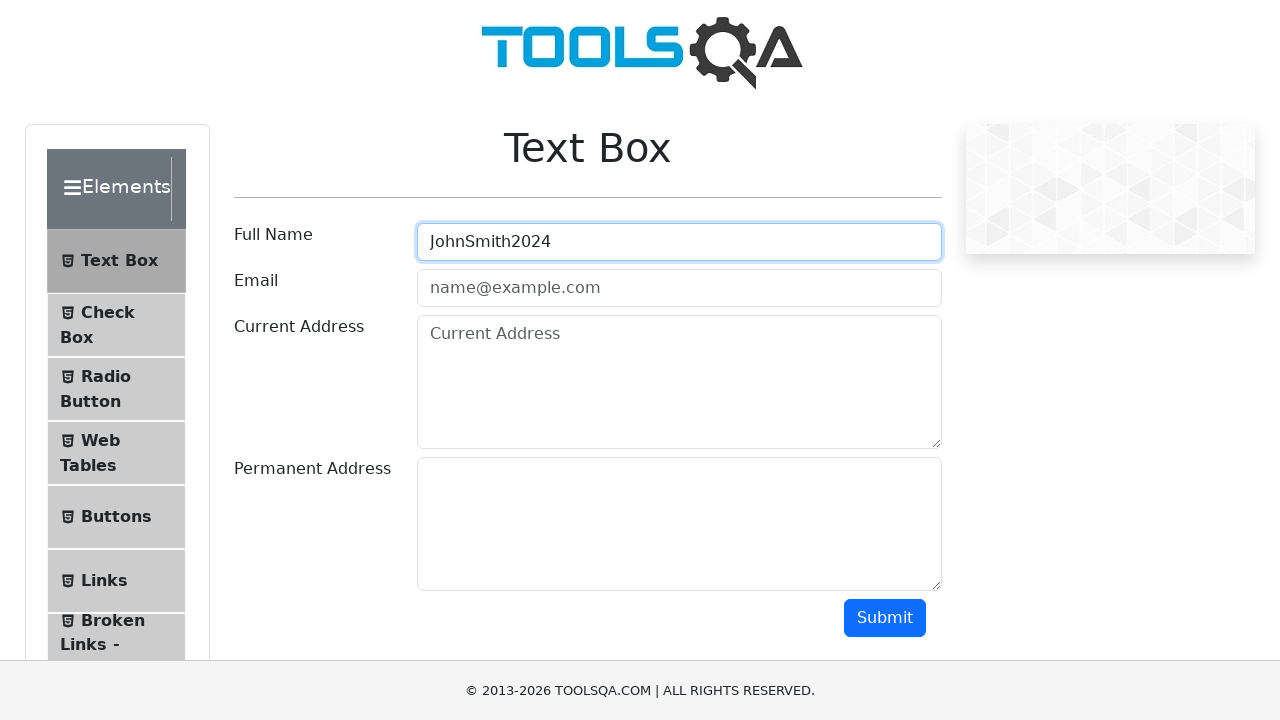

Filled username field again with 'JohnSmith2024' on #userName
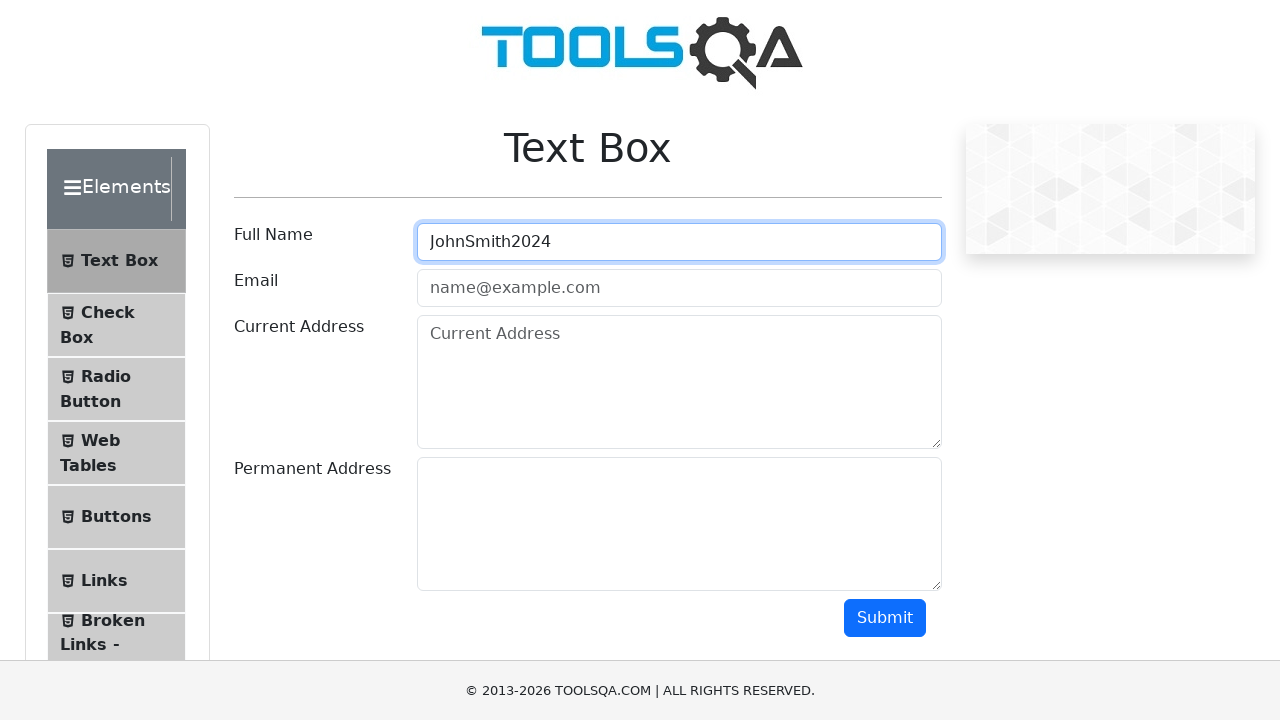

Filled current address field with '123 Main Street, New York, NY 10001' on #currentAddress
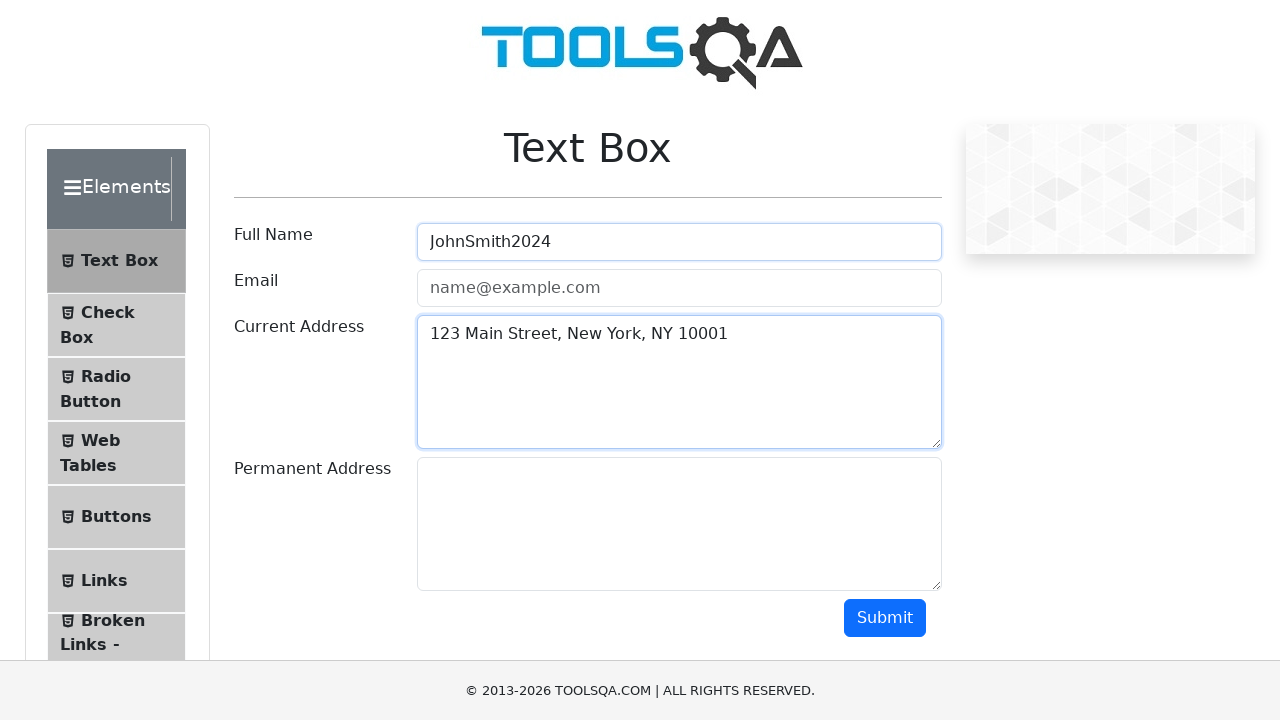

Filled email field with 'johnsmith@example.com' on #userEmail
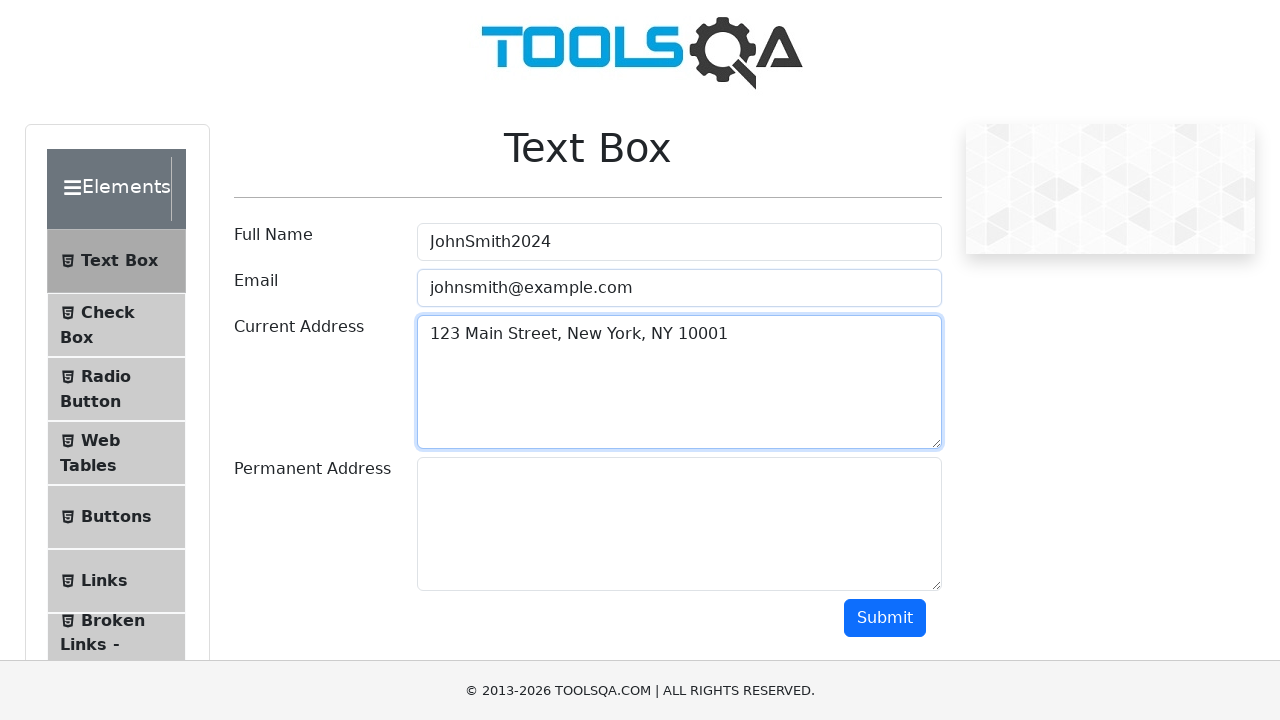

Filled permanent address field with '456 Oak Avenue, Los Angeles, CA 90001' on #permanentAddress
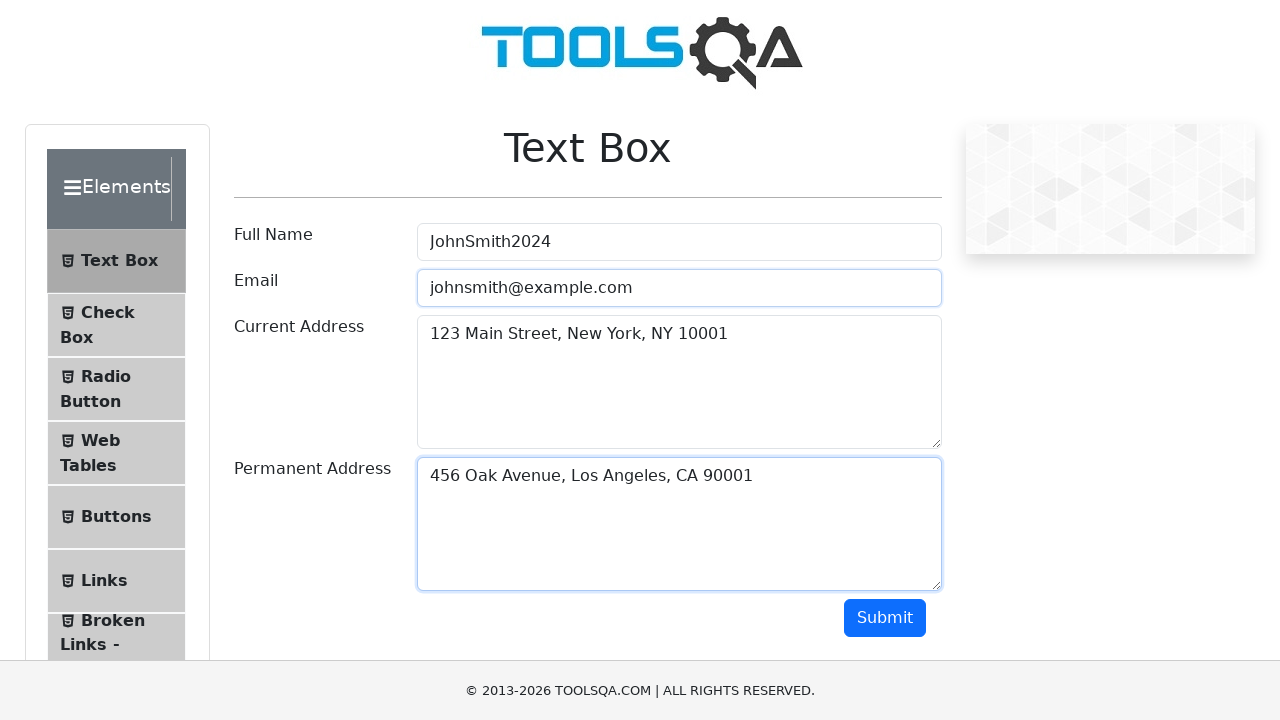

Clicked submit button to submit the form at (885, 618) on #submit
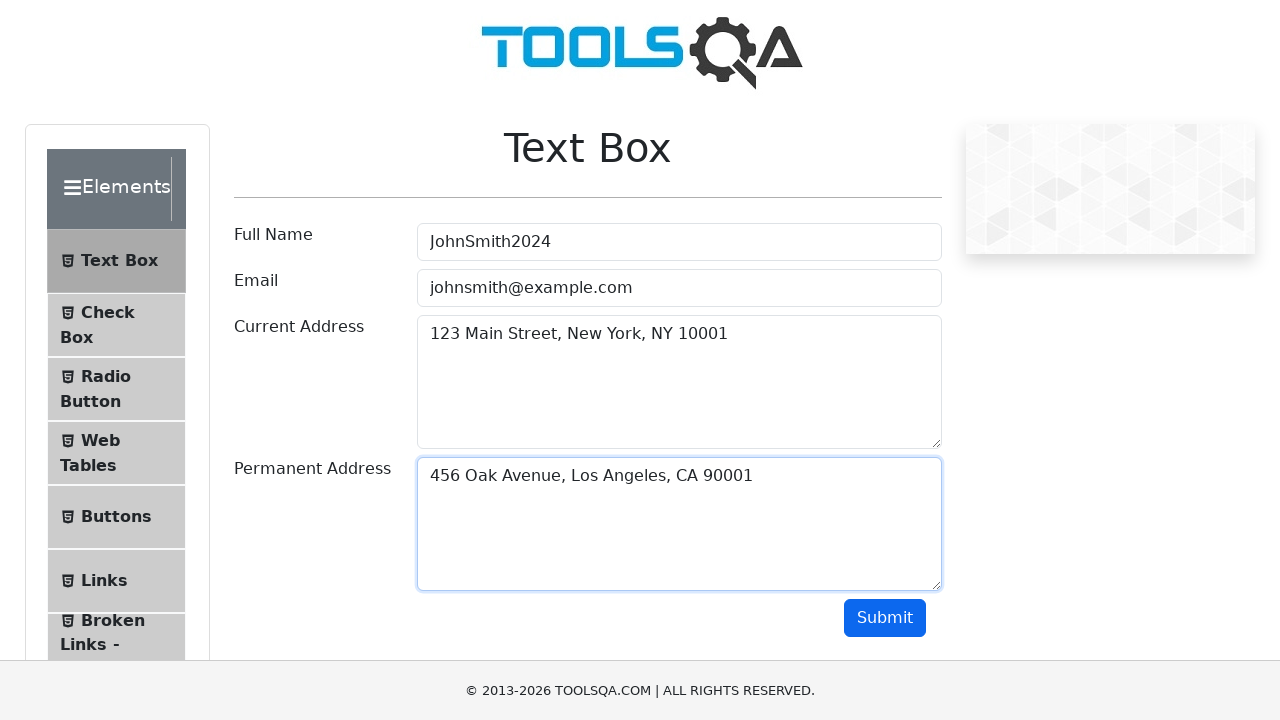

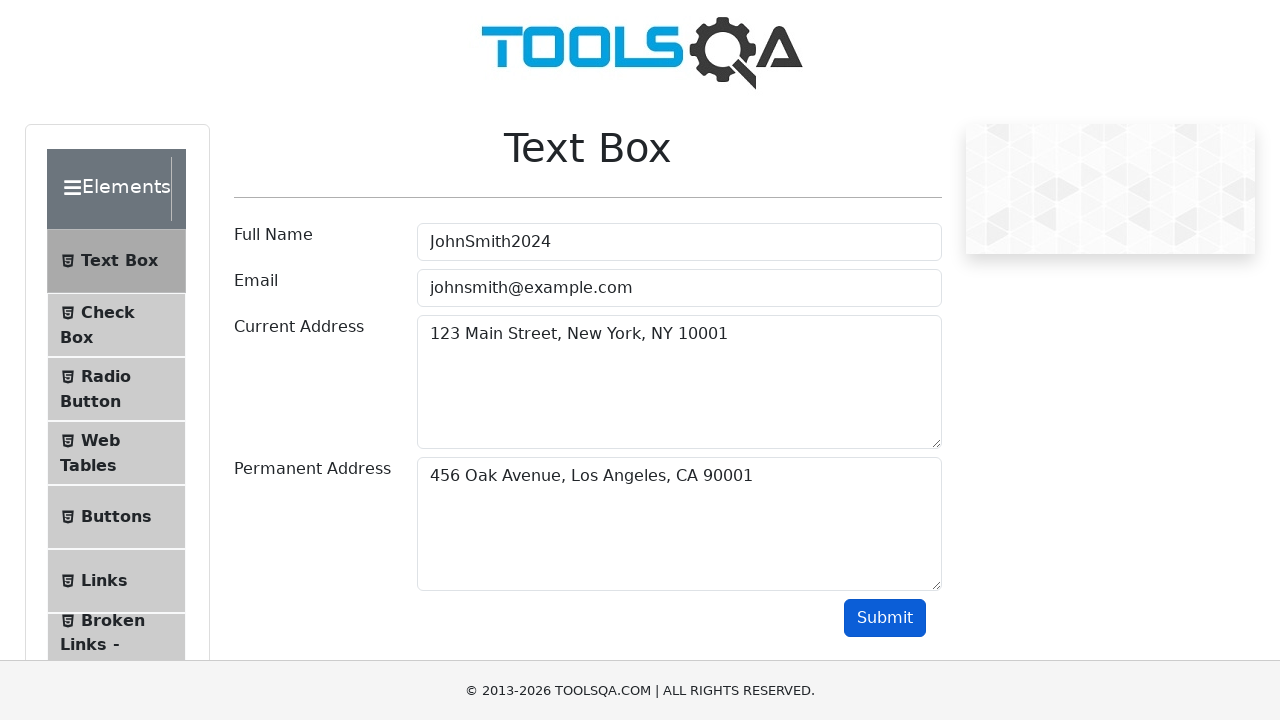